Solves a mathematical puzzle by extracting a value from an element attribute, calculating a mathematical function, and submitting the answer along with checkbox and radio button selections

Starting URL: http://suninjuly.github.io/get_attribute.html

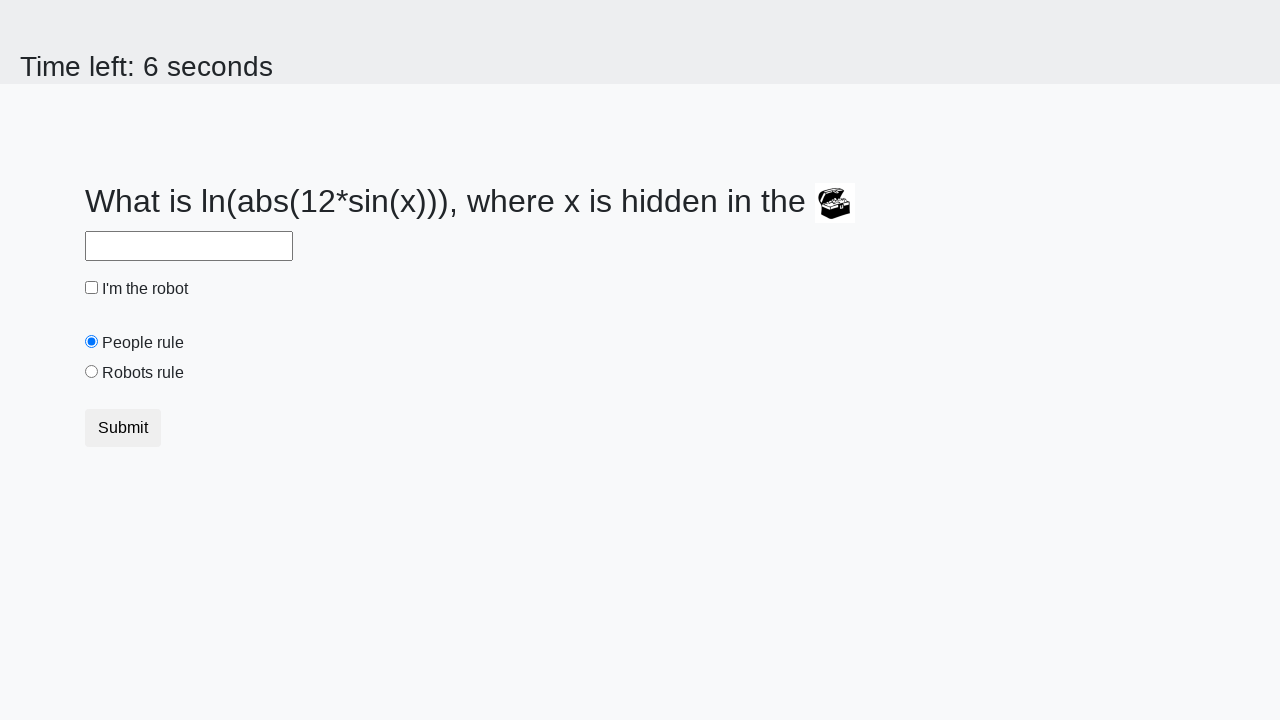

Retrieved valuex attribute from treasure element
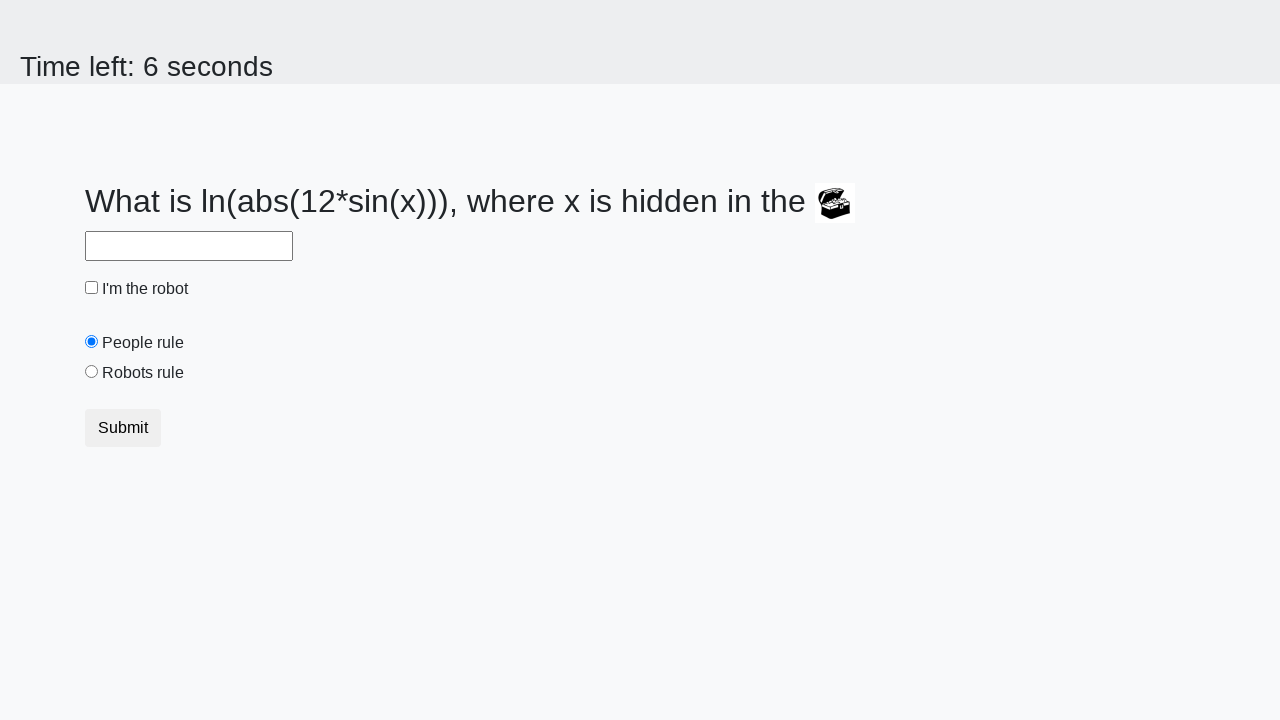

Calculated mathematical result: 1.7251889076669062
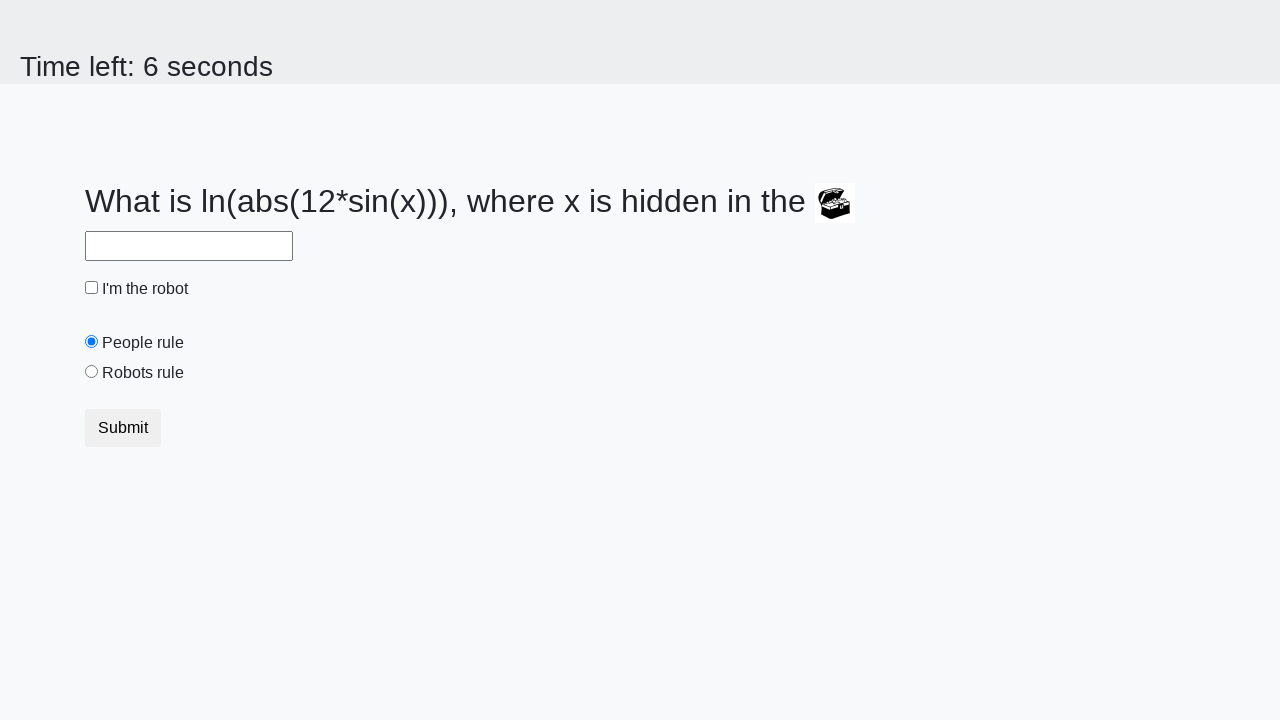

Filled answer field with calculated mathematical result on #answer
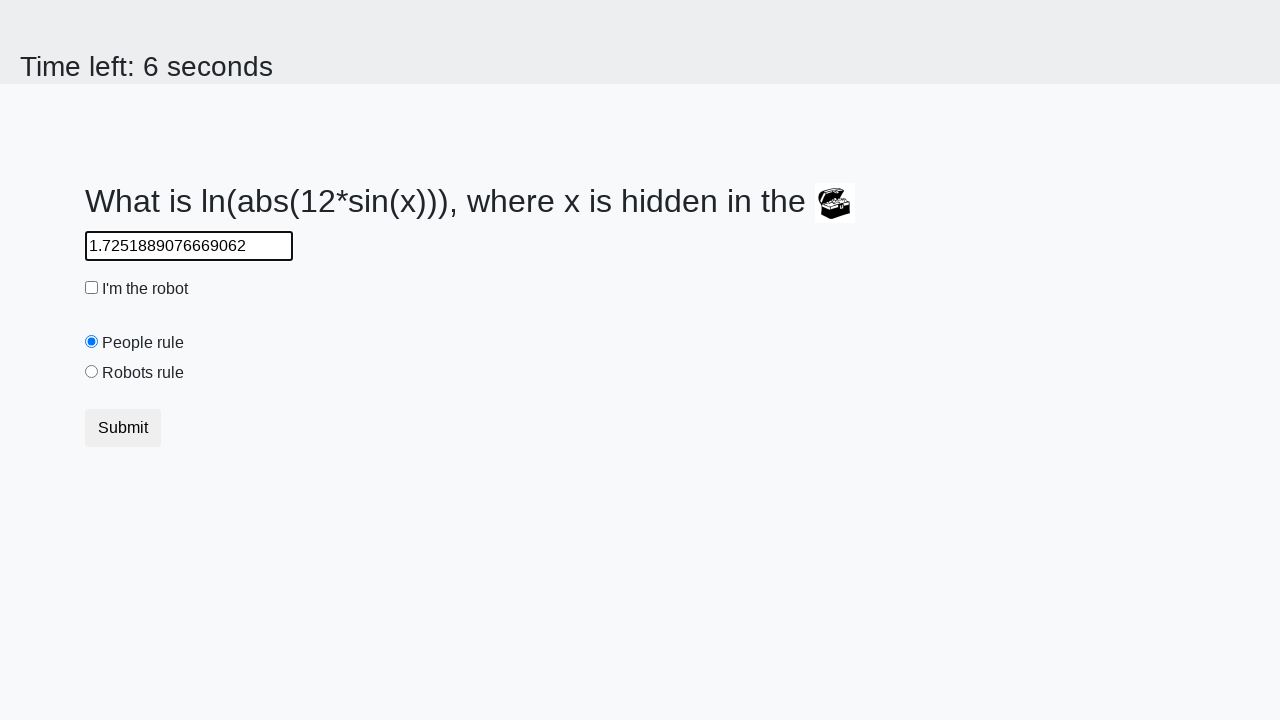

Checked 'I'm the robot' checkbox at (92, 288) on #robotCheckbox
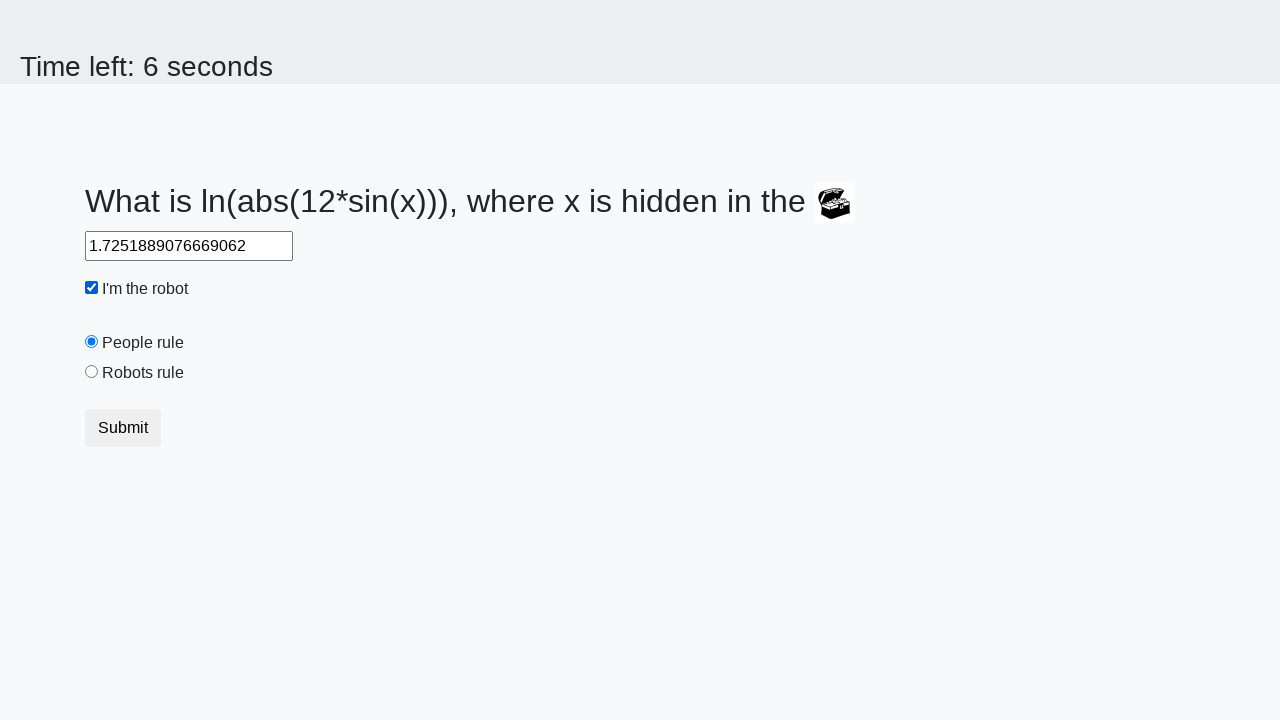

Selected 'Robots rule!' radio button at (92, 372) on #robotsRule
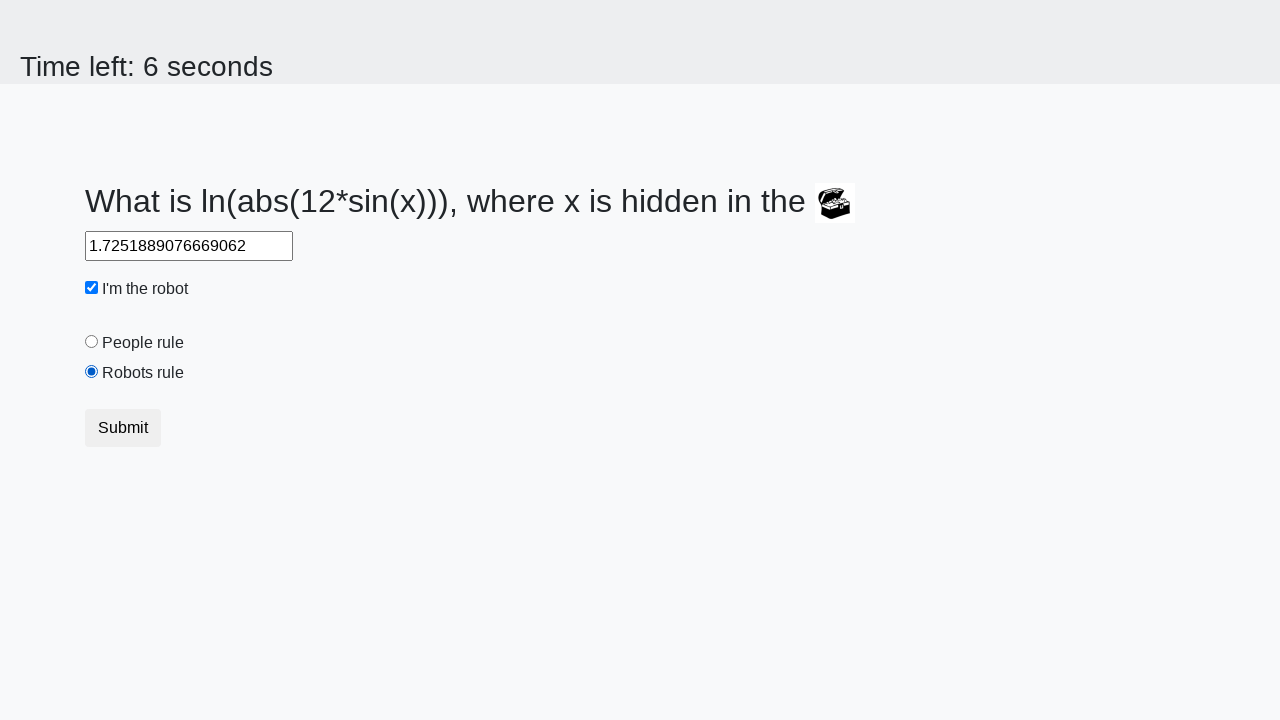

Clicked Submit button to submit the form at (123, 428) on button:has-text("Submit")
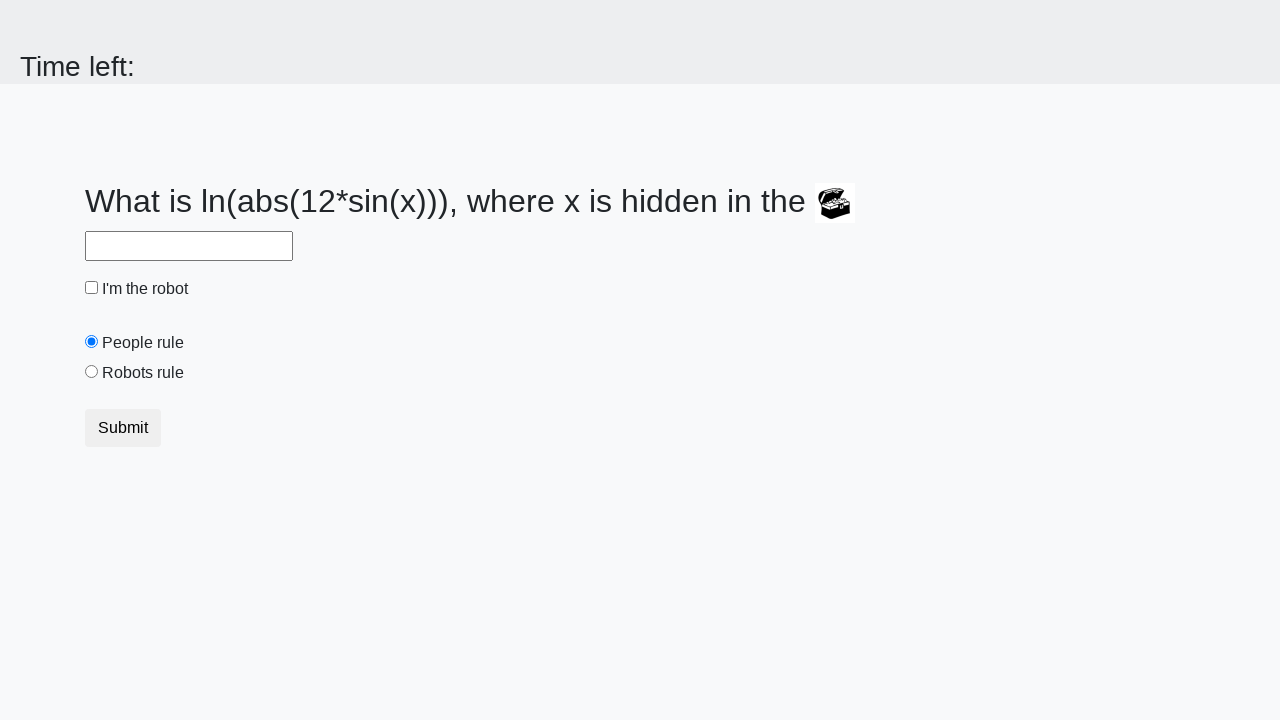

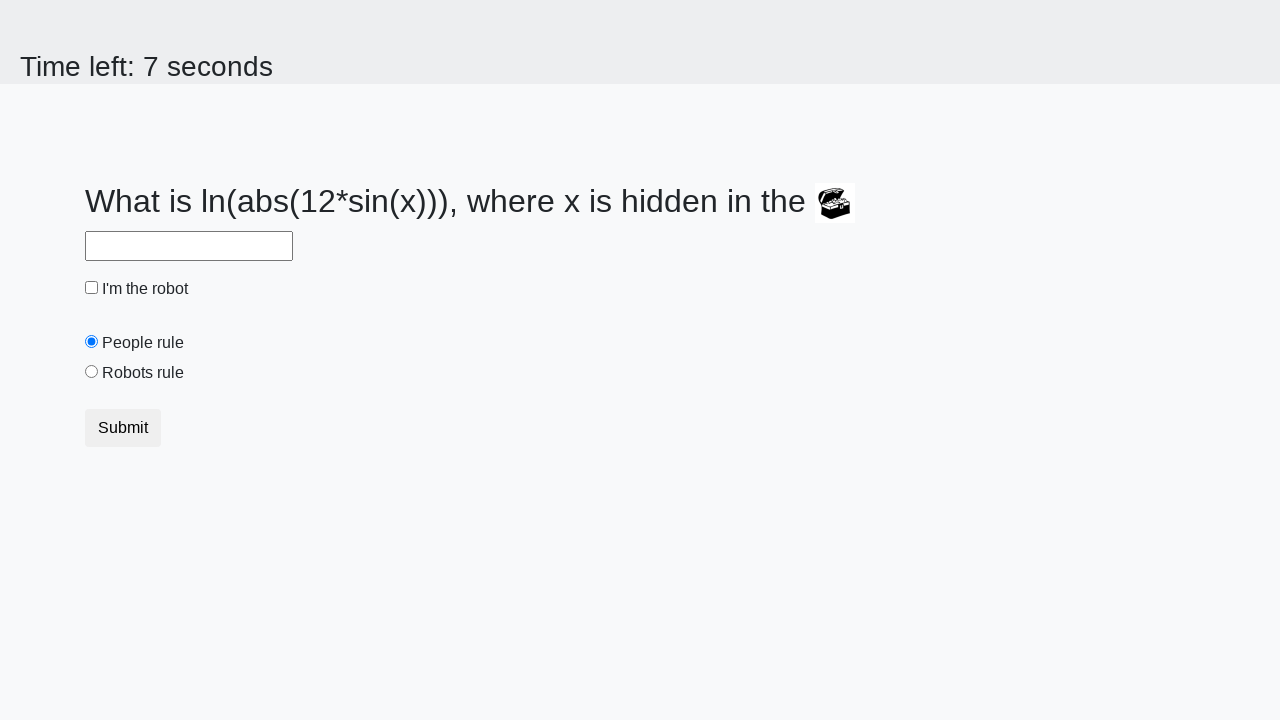